Tests table pagination functionality on an e-commerce practice site by navigating through paginated results to find a specific item (Beans) in the table.

Starting URL: https://rahulshettyacademy.com/seleniumPractise/#/offers

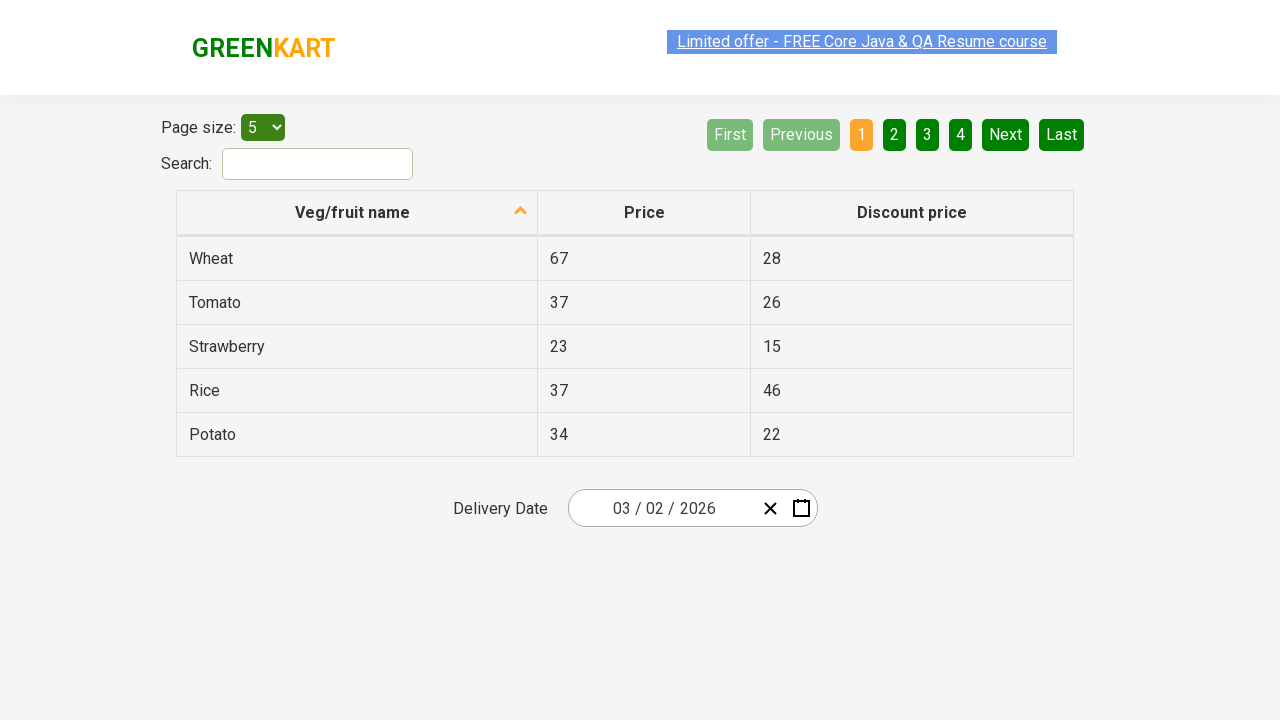

Waited for table to load with selector //tr/td[1]
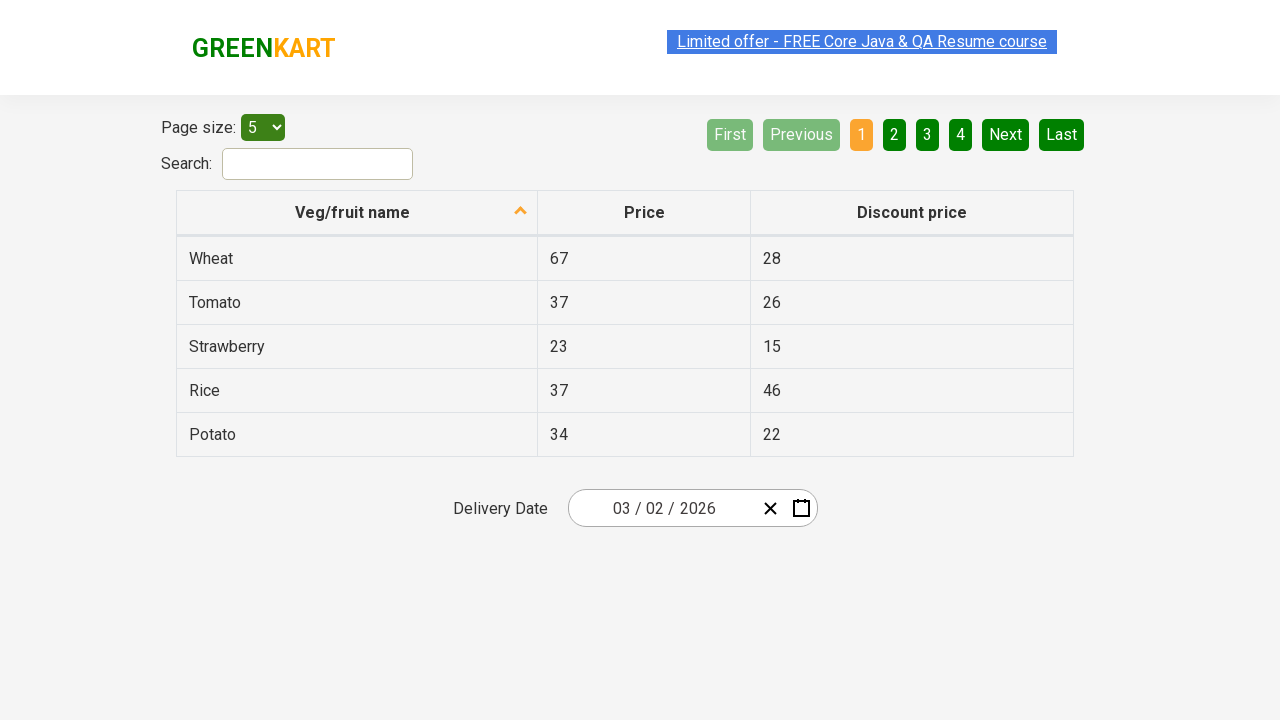

Verified first table cell is loaded and ready
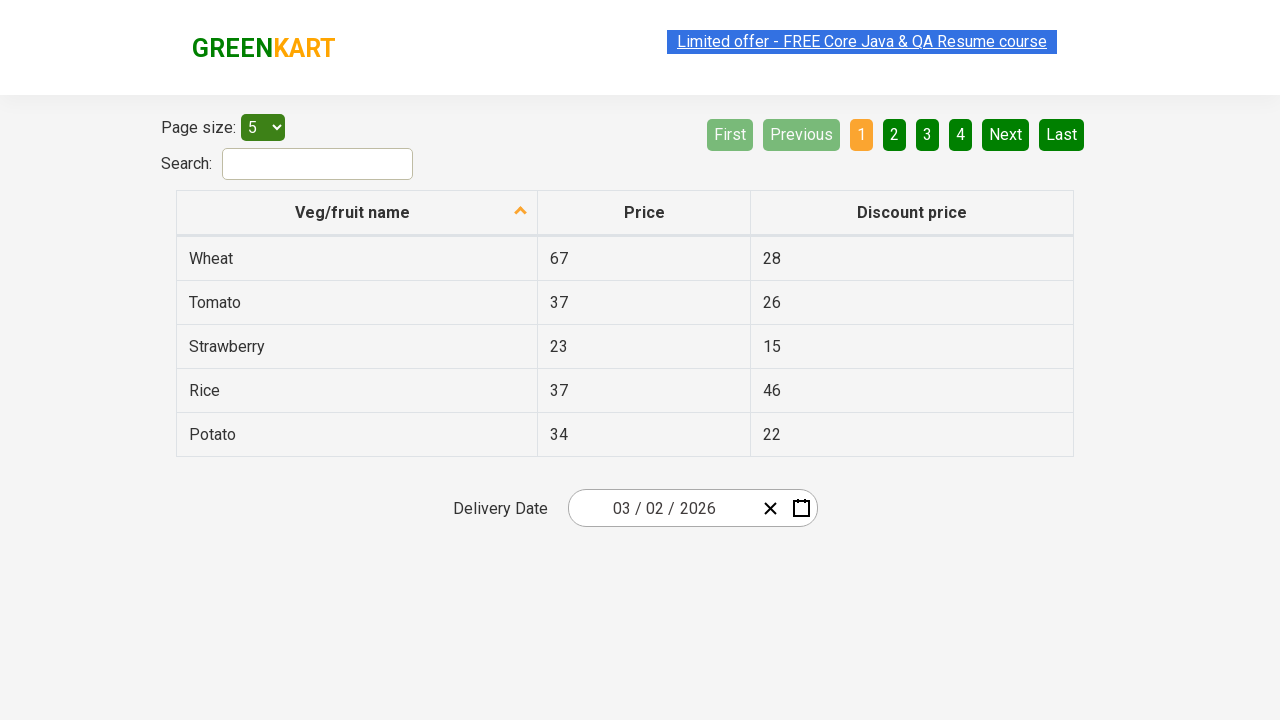

Checked page 1 for 'Beans' - not found yet
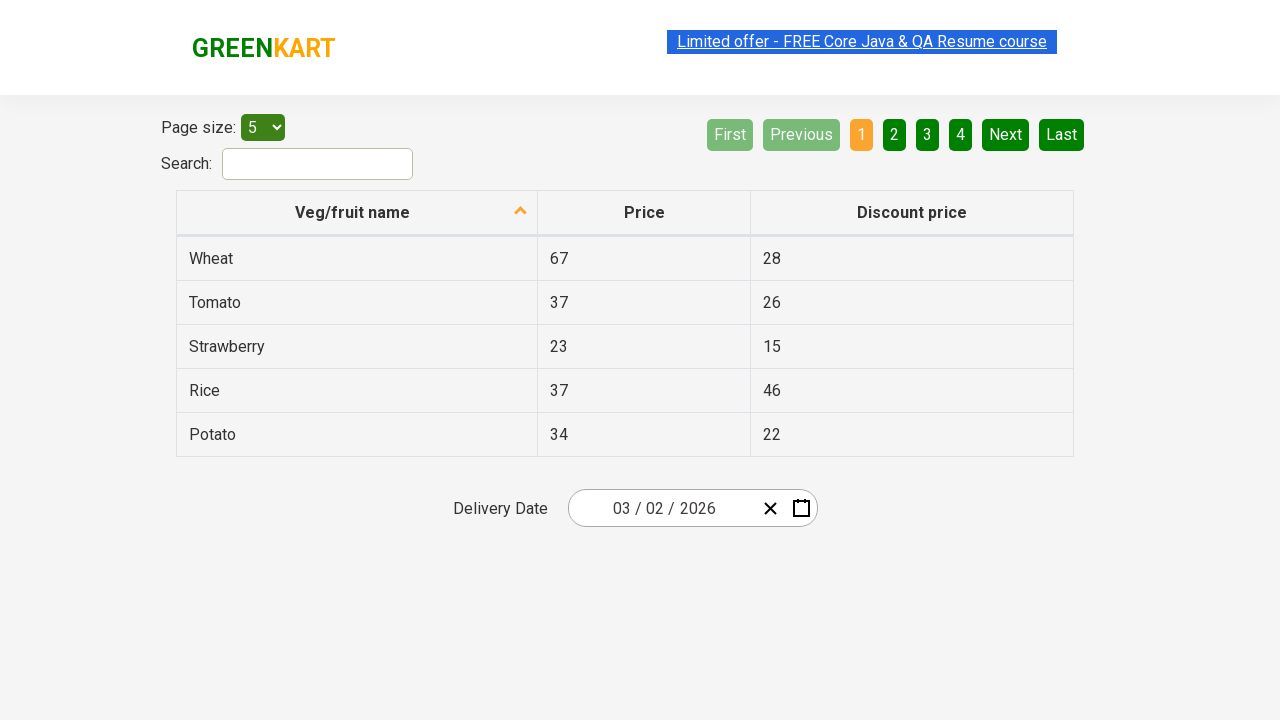

Clicked Next button to navigate to page 2 at (1006, 134) on [aria-label='Next']
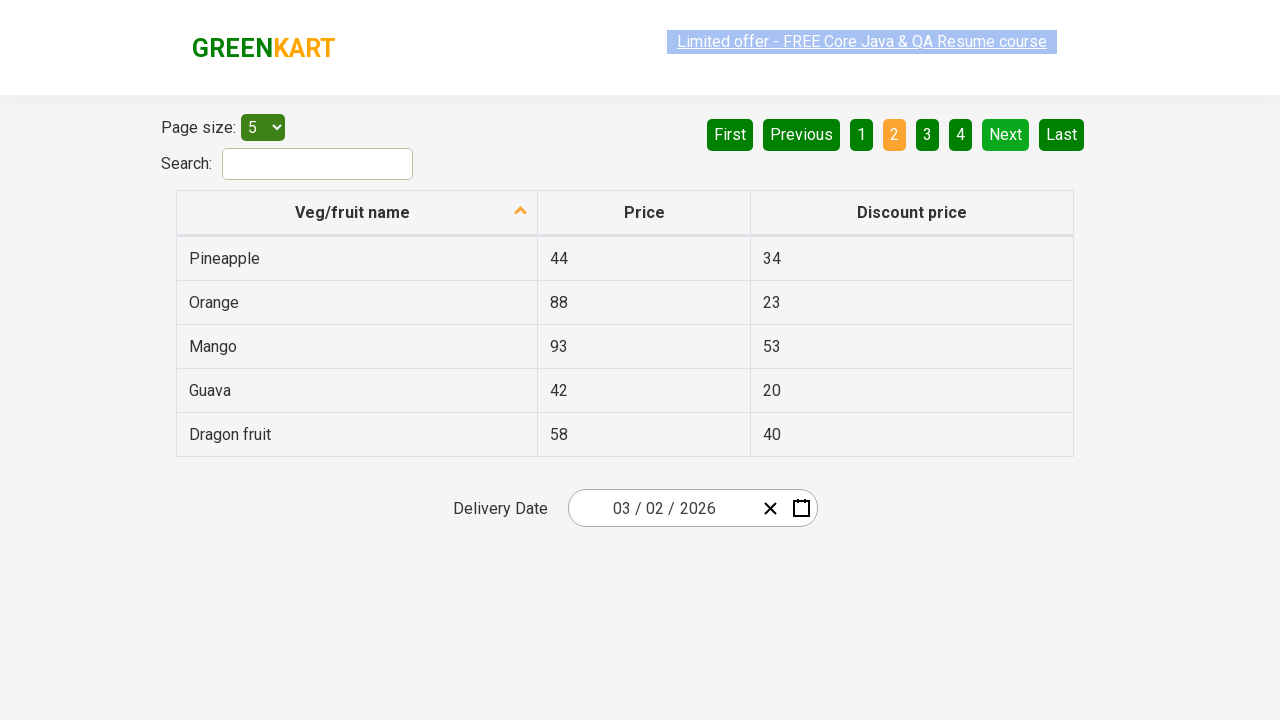

Waited for table to update after pagination
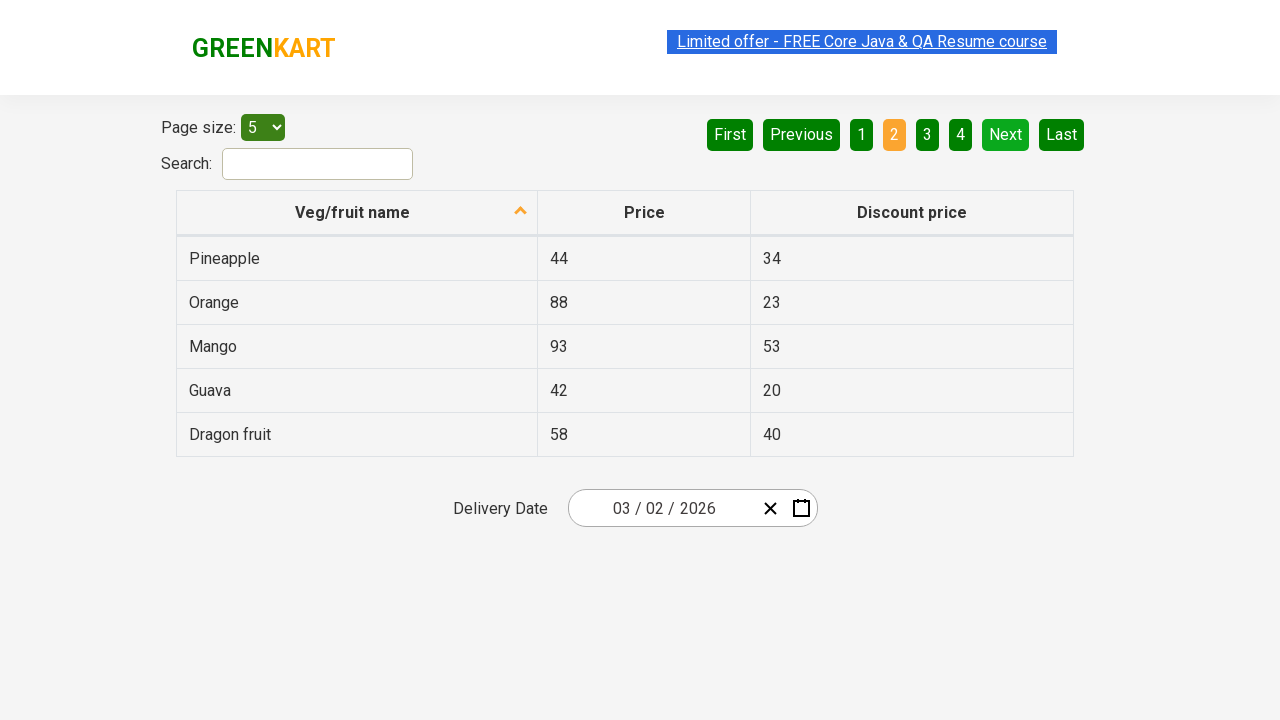

Checked page 2 for 'Beans' - not found yet
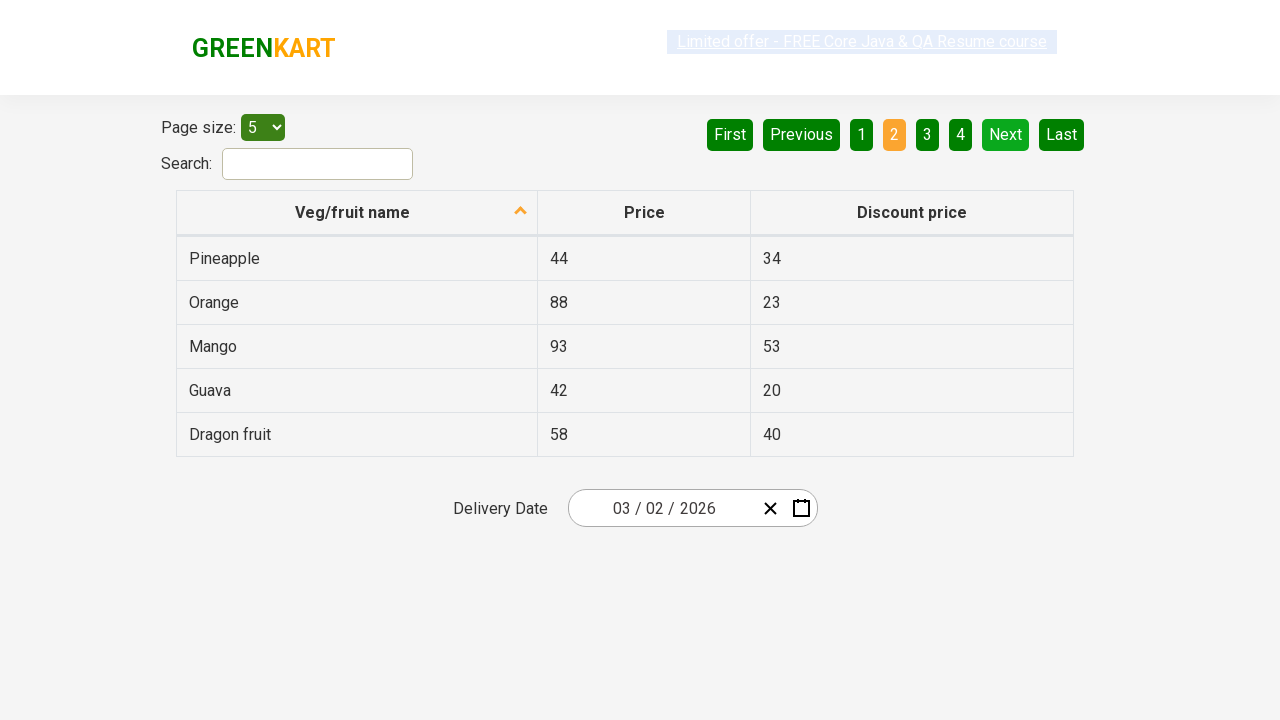

Clicked Next button to navigate to page 3 at (1006, 134) on [aria-label='Next']
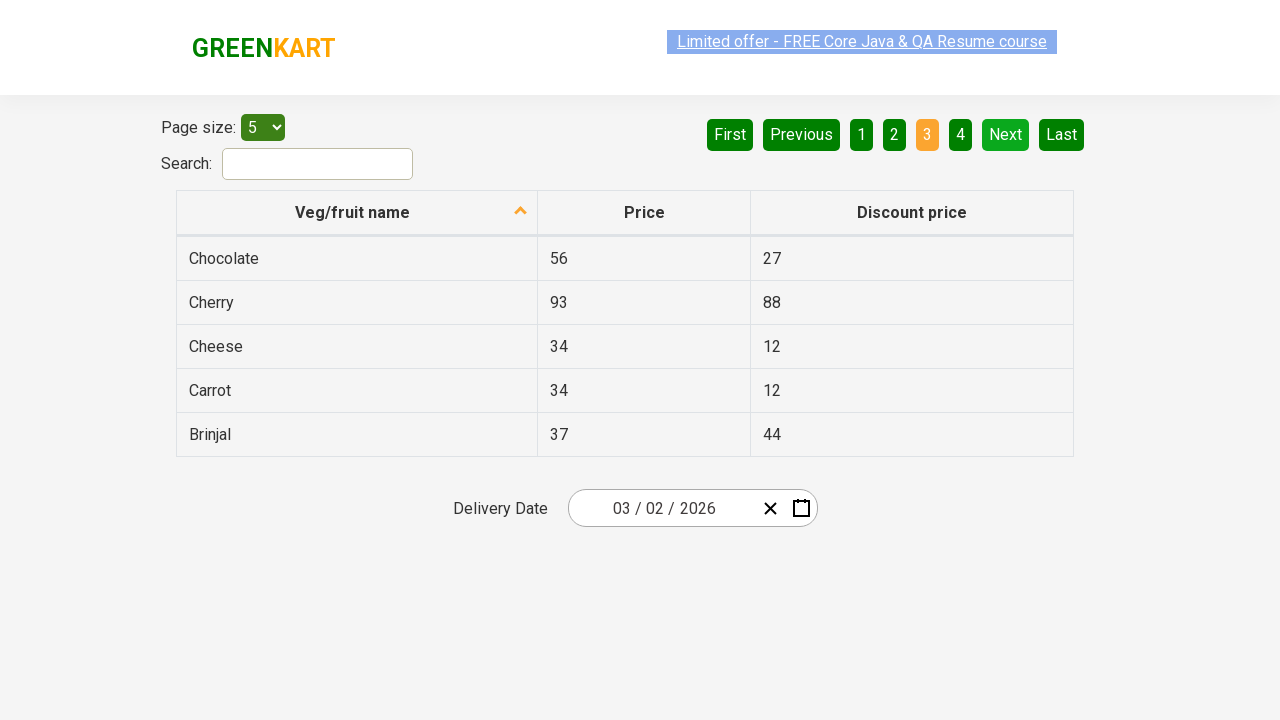

Waited for table to update after pagination
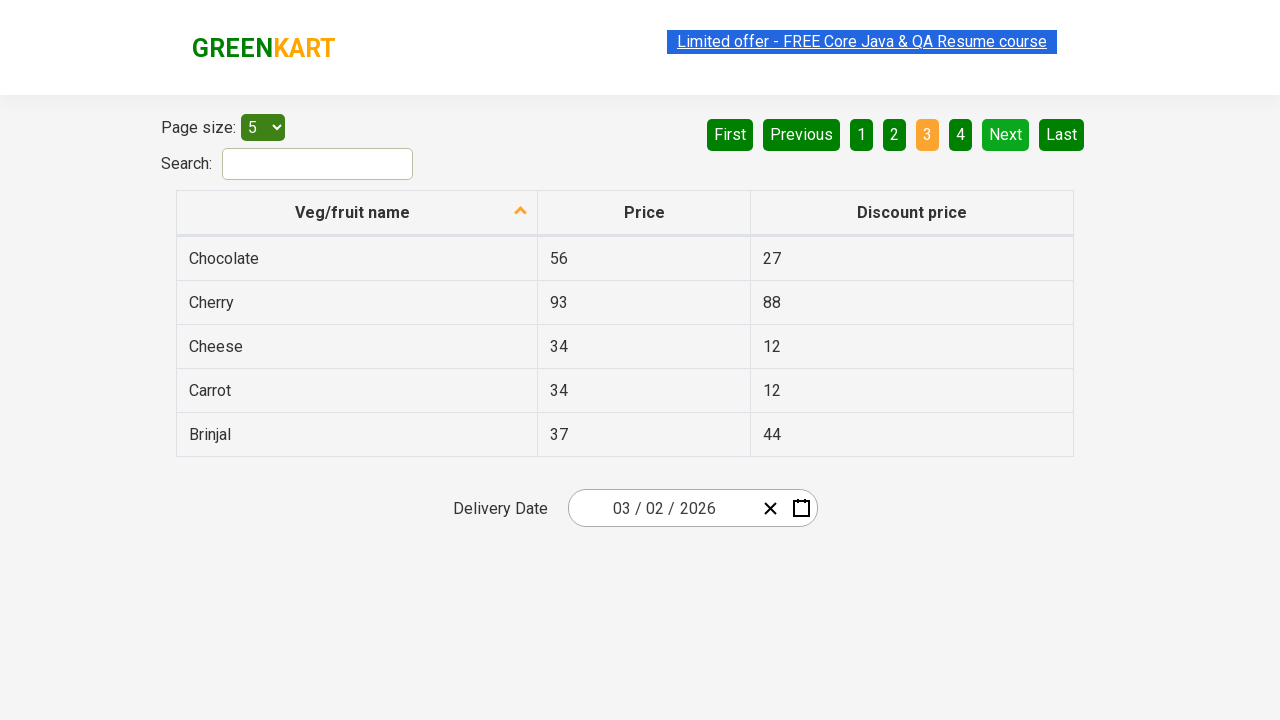

Checked page 3 for 'Beans' - not found yet
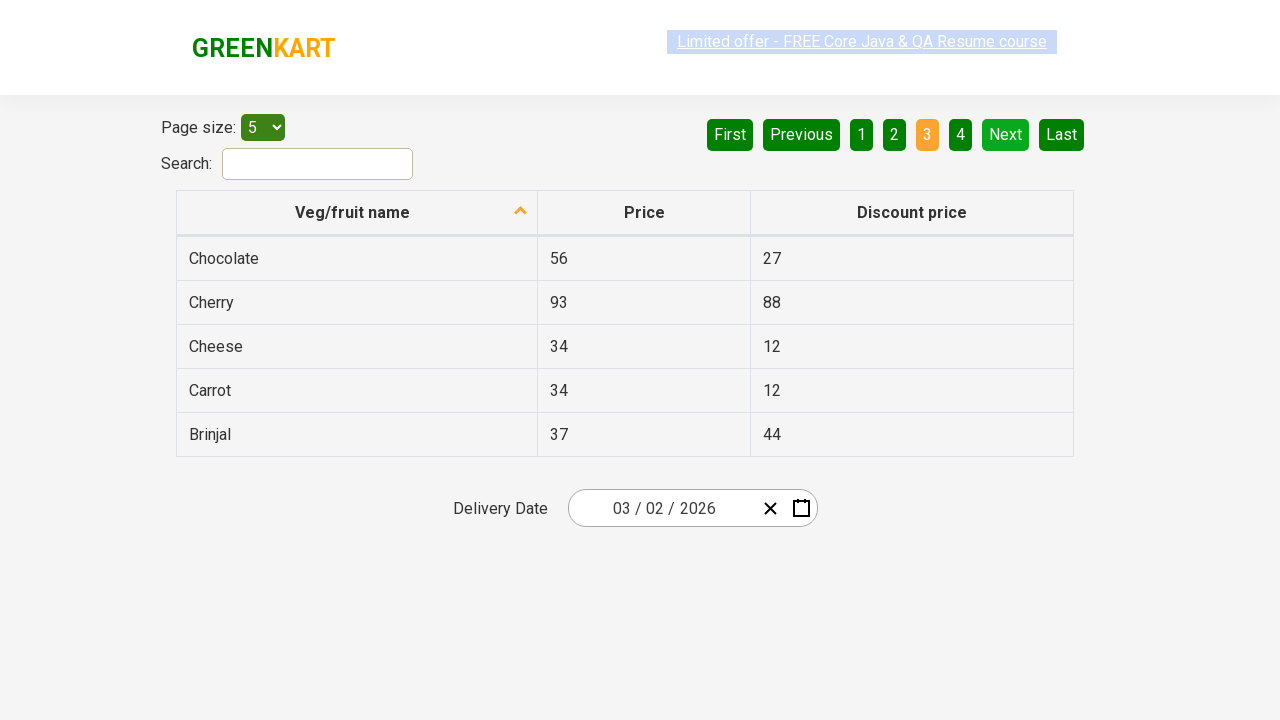

Clicked Next button to navigate to page 4 at (1006, 134) on [aria-label='Next']
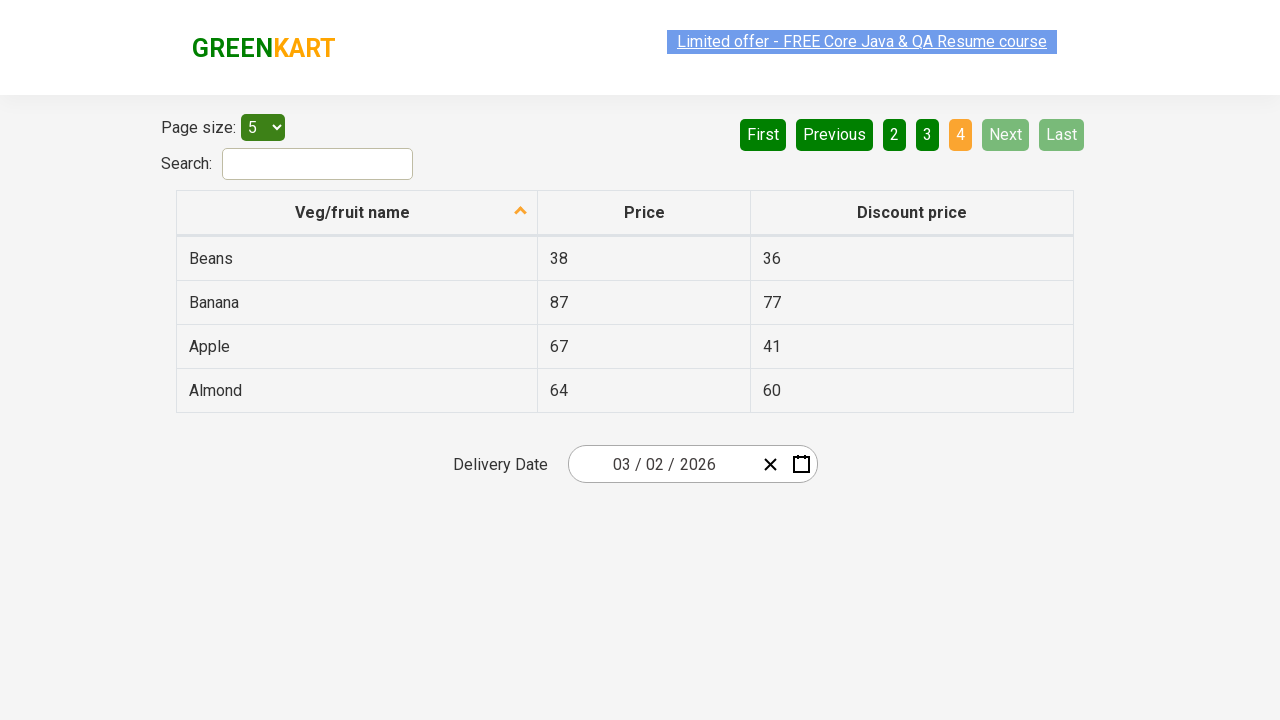

Waited for table to update after pagination
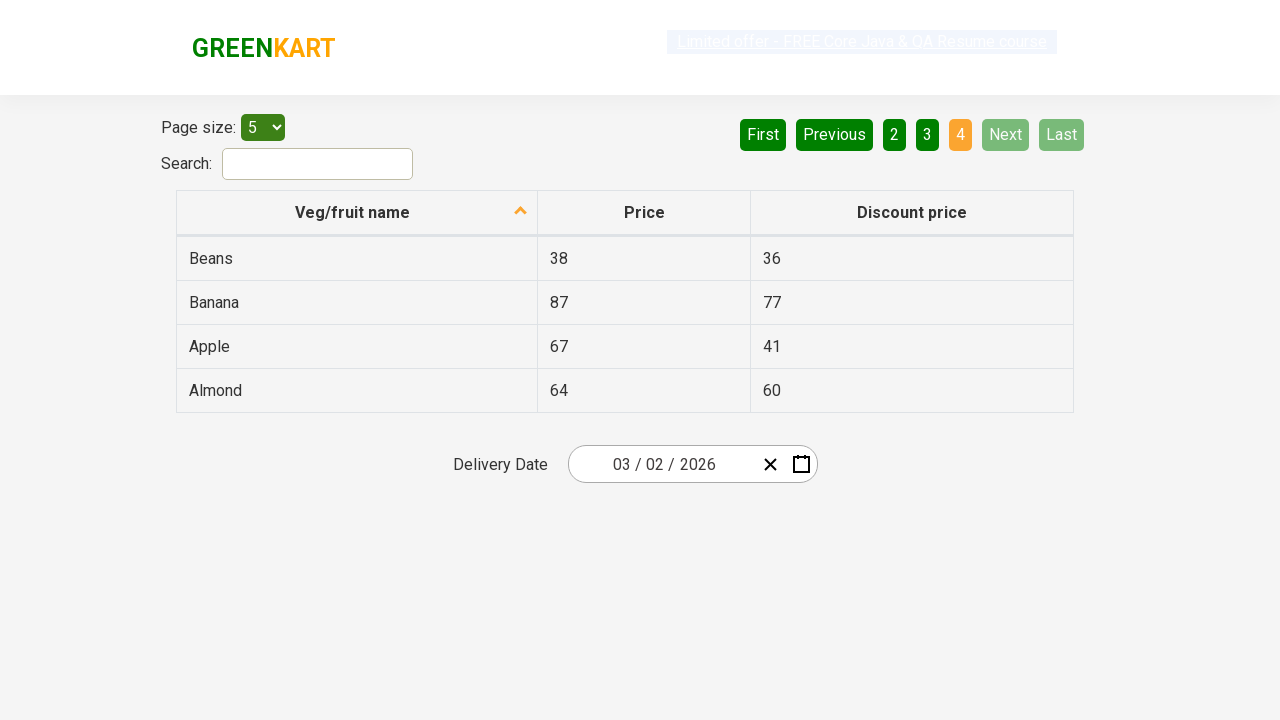

Found 'Beans' on page 4
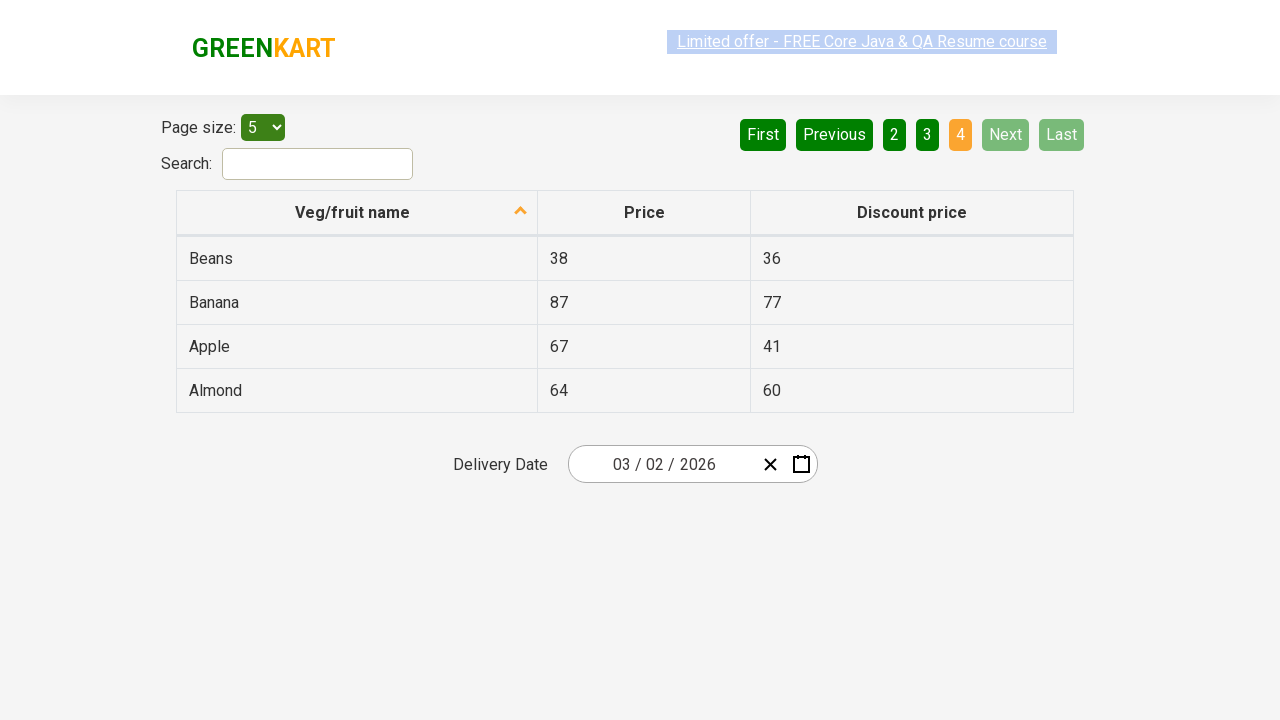

Successfully verified 'Beans' is visible in the table
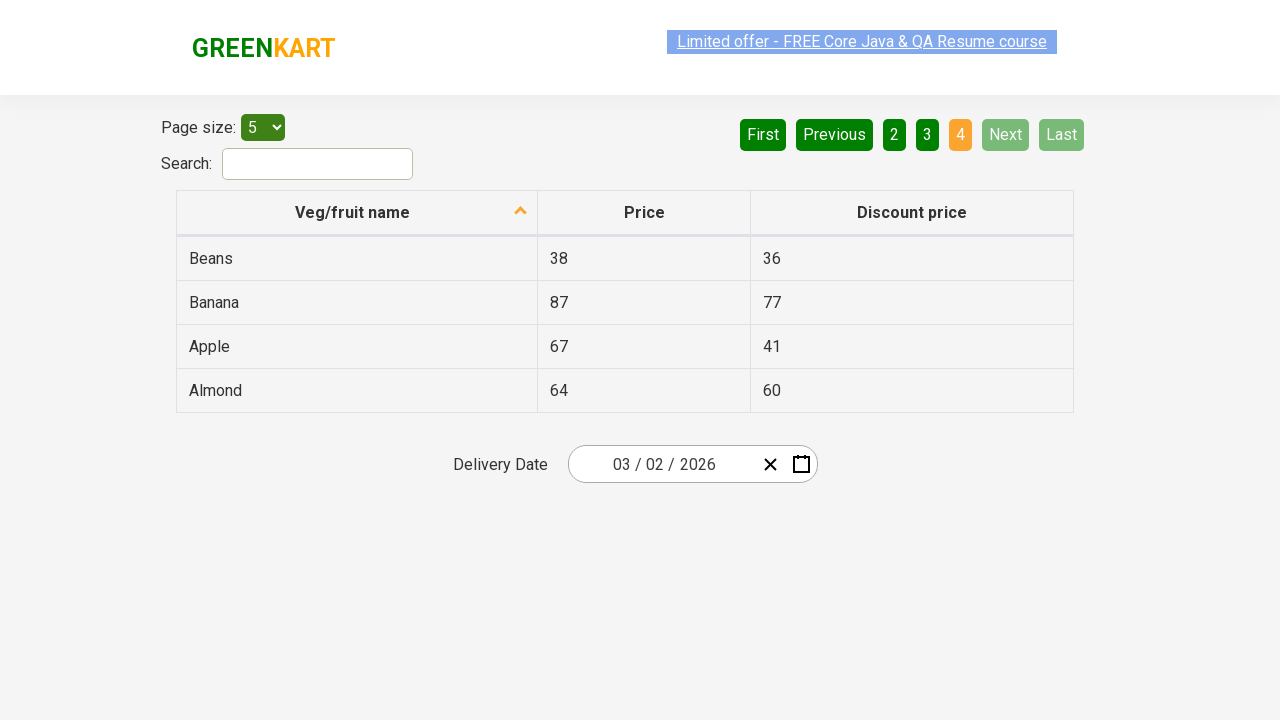

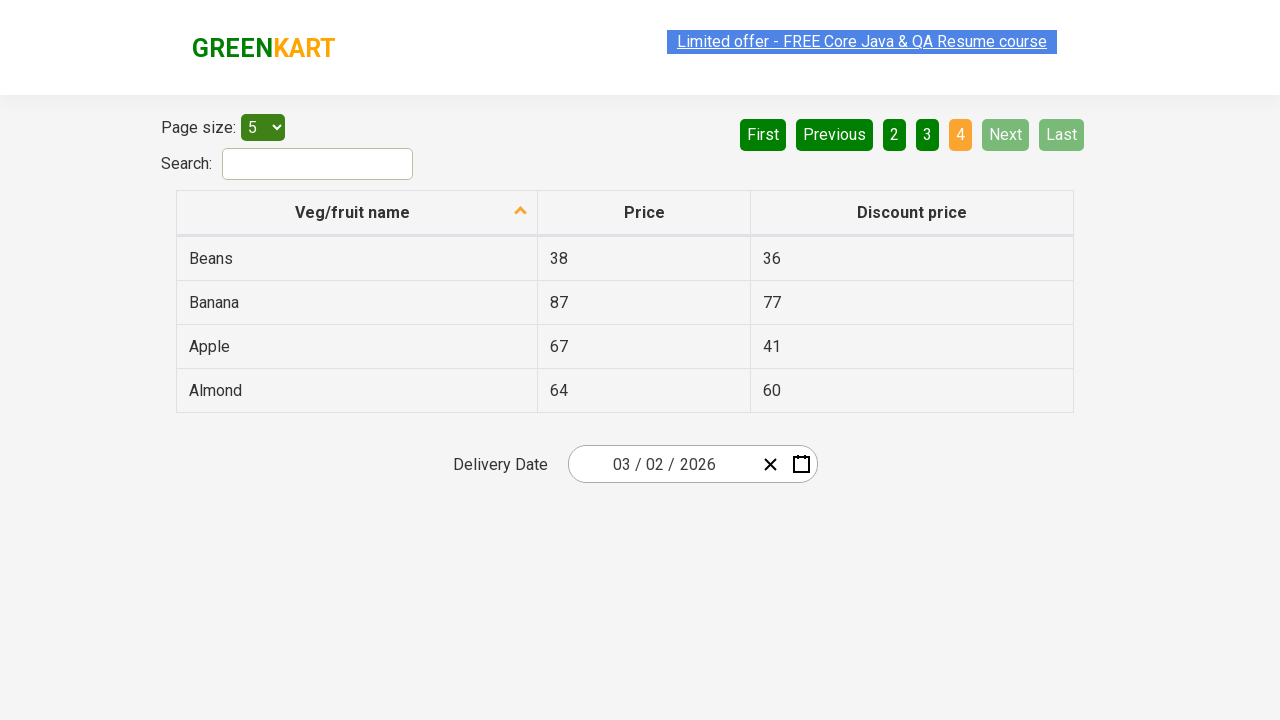